Tests drag and drop functionality by switching to an iframe and dragging an element from source to target

Starting URL: https://jqueryui.com/droppable/

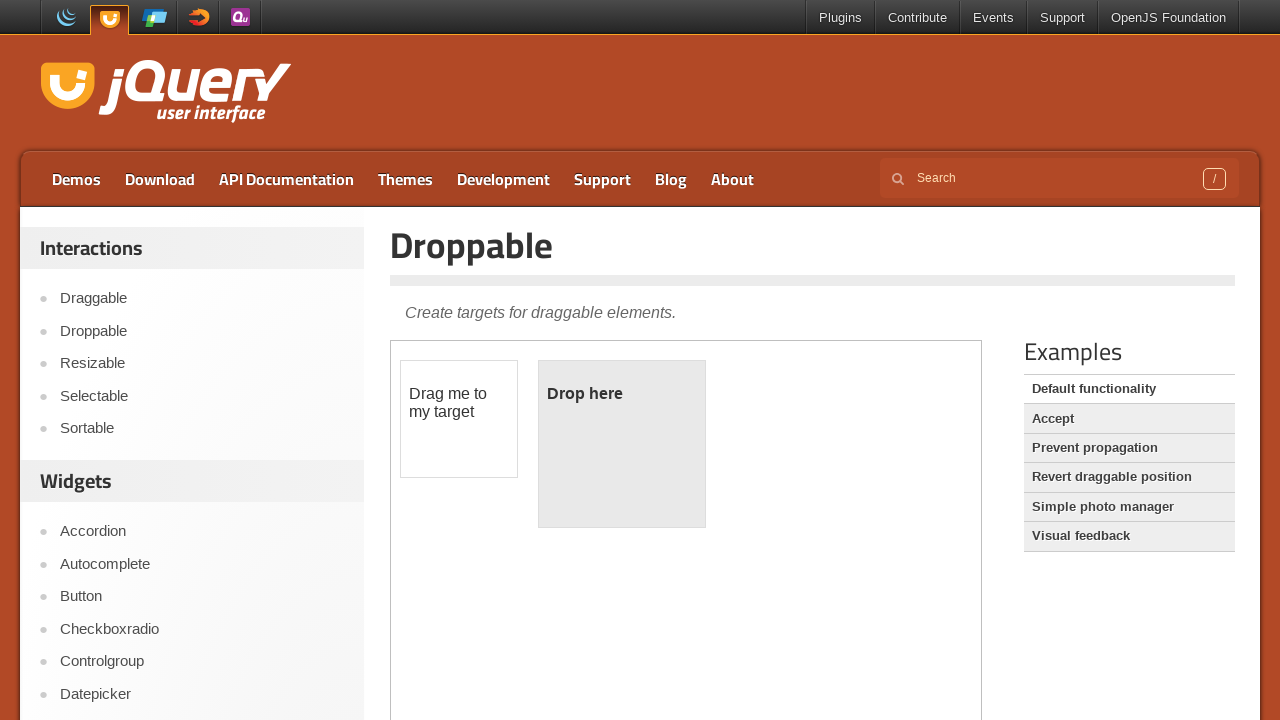

Located the demo iframe using frame_locator
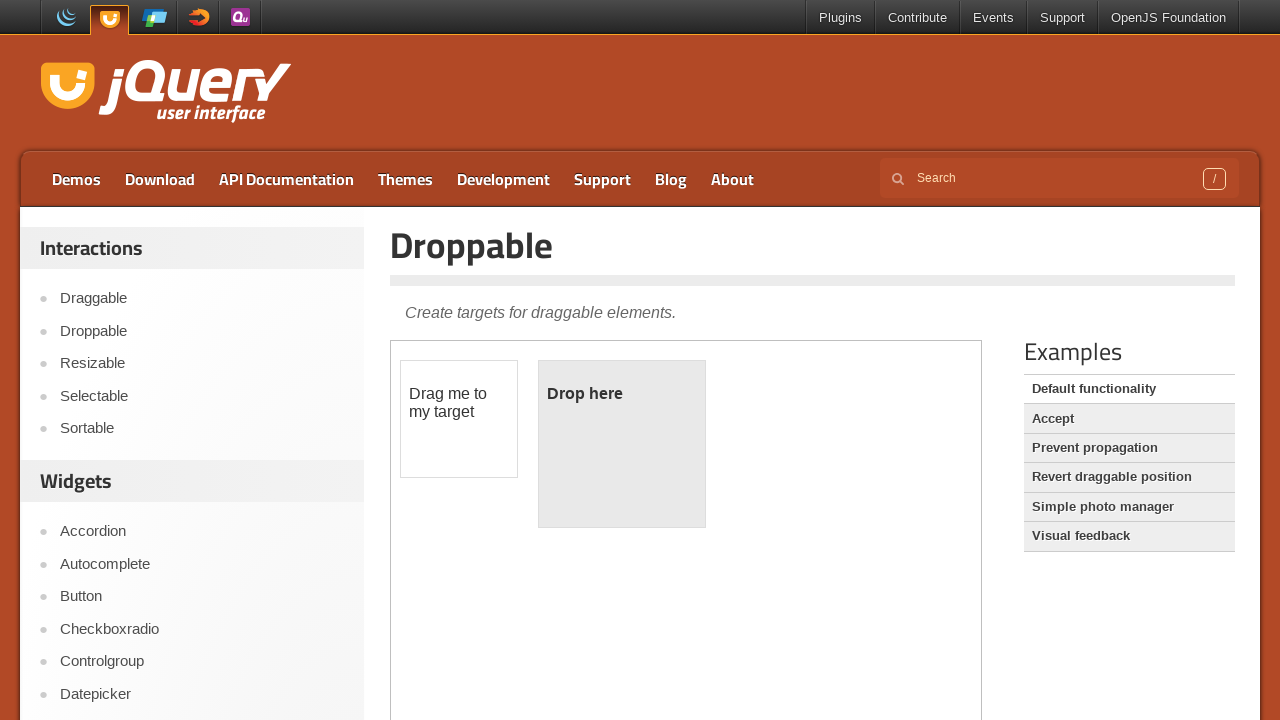

Located the draggable element within the iframe
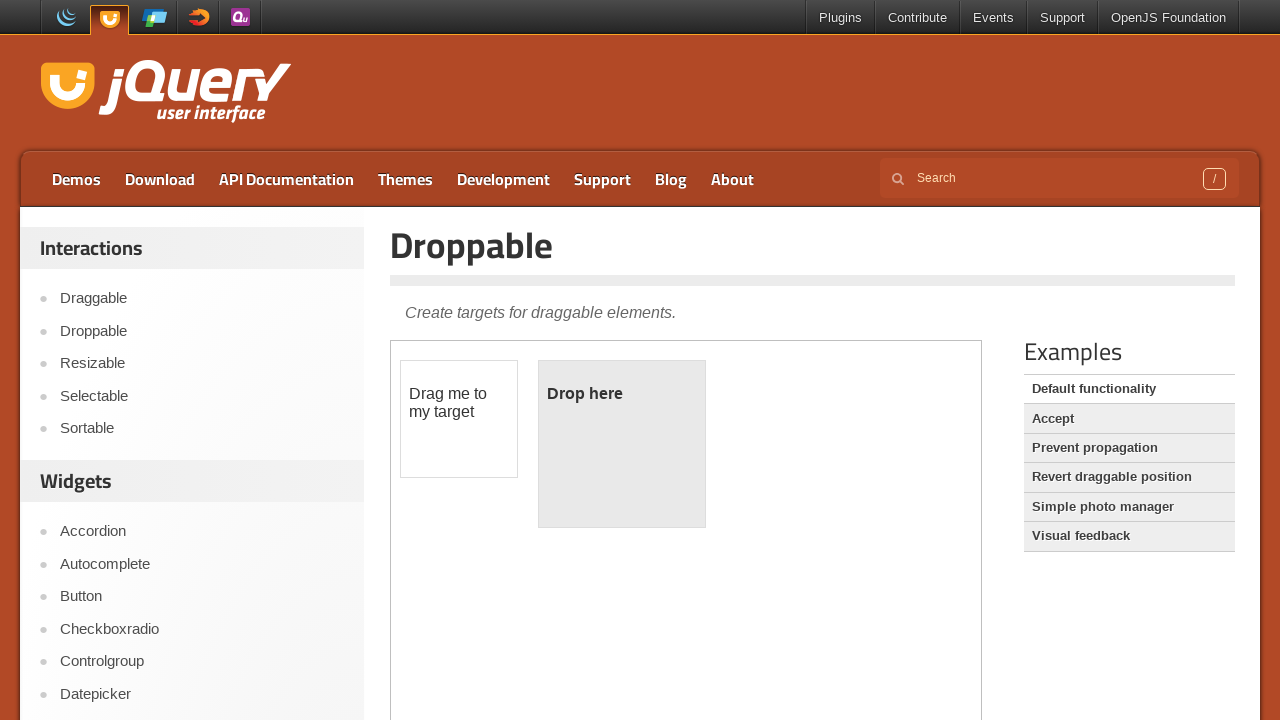

Located the droppable target element within the iframe
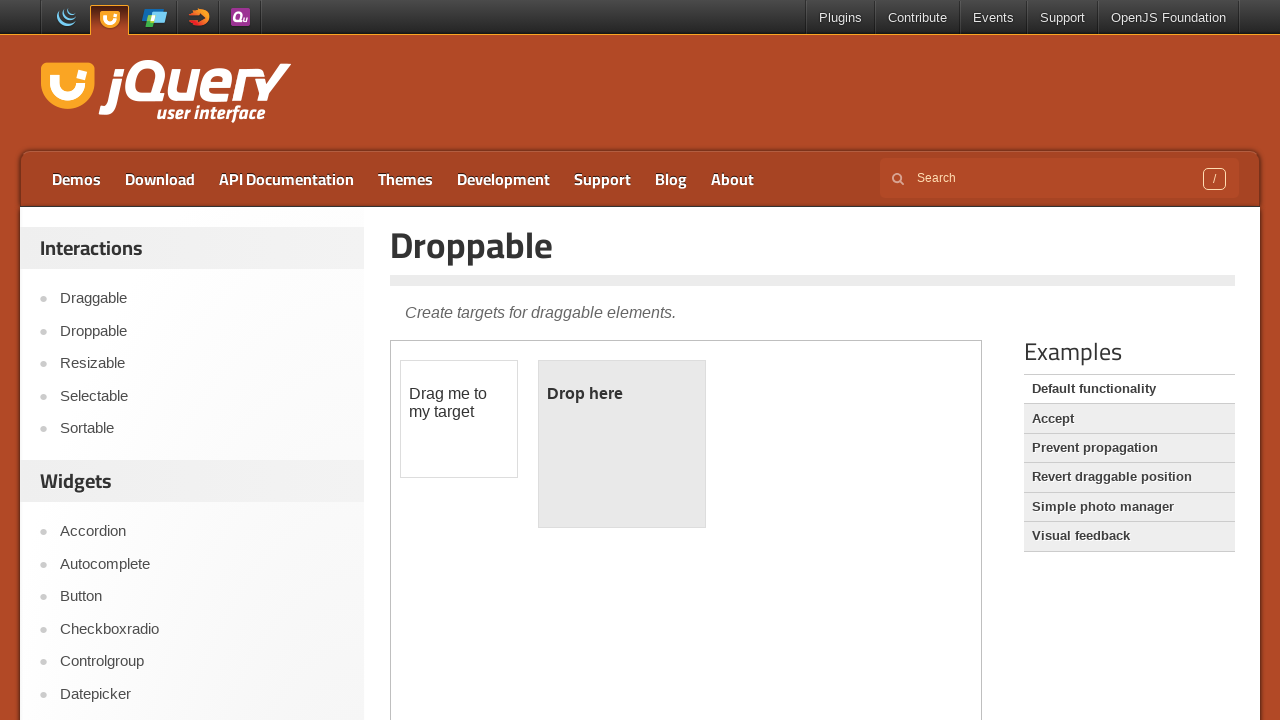

Dragged the draggable element to the droppable target at (622, 444)
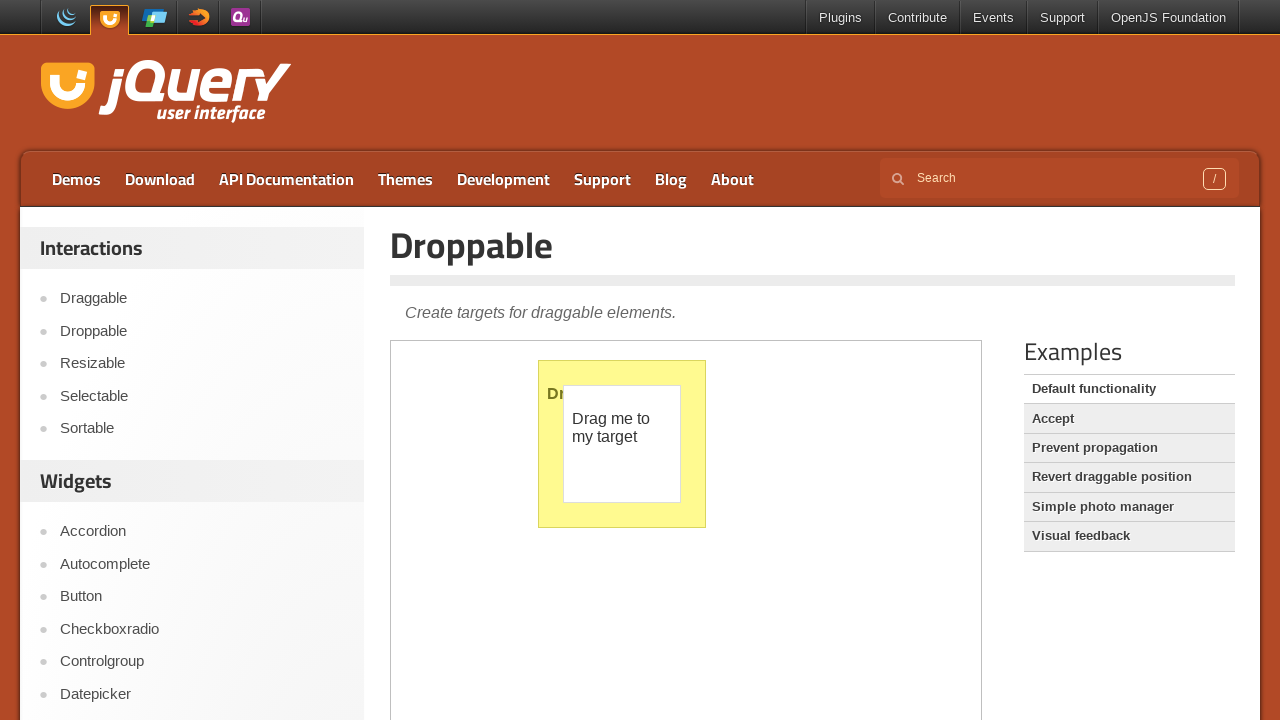

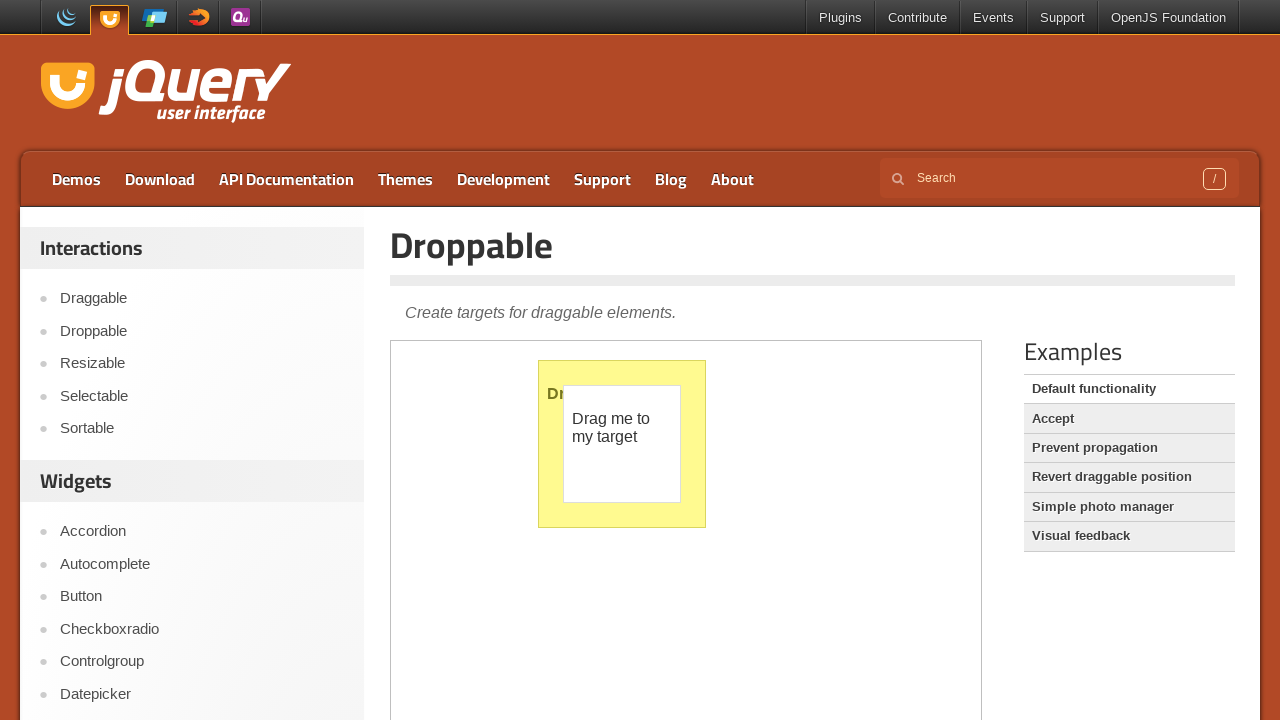